Tests hover functionality by hovering over a "SwitchTo" menu item and then hovering over a "Windows" submenu item

Starting URL: https://demo.automationtesting.in/Register.html

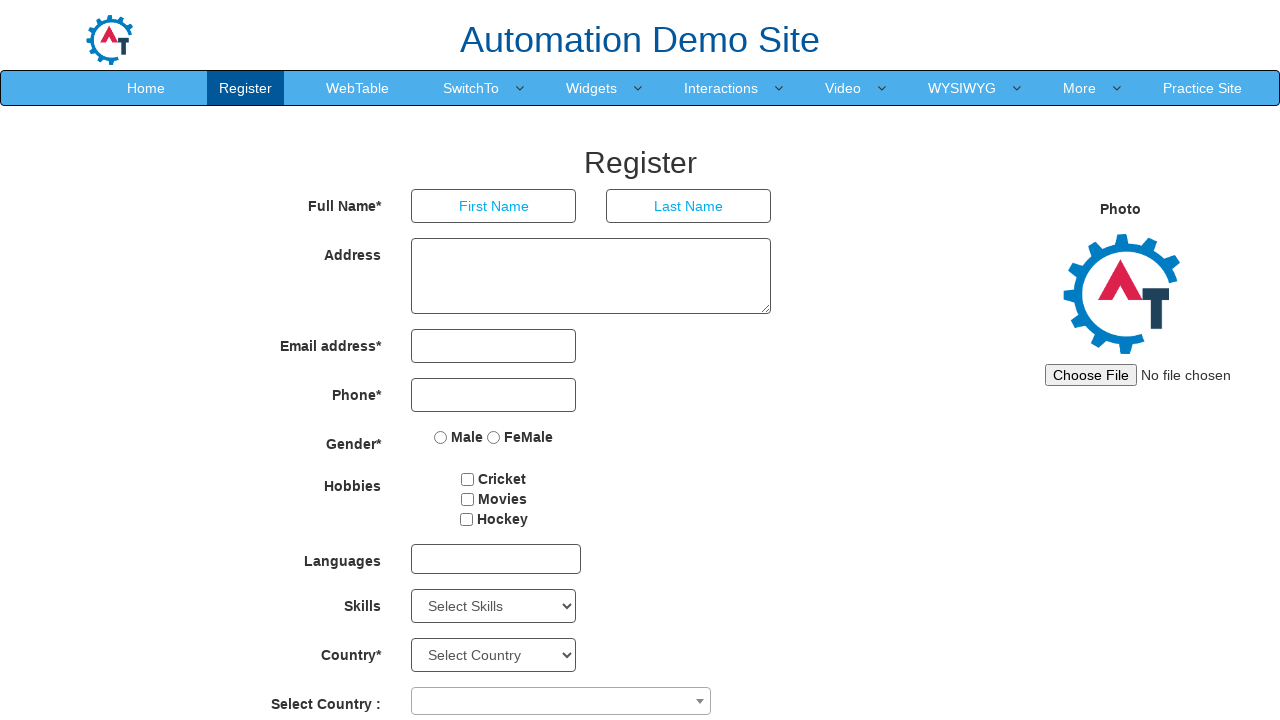

Navigated to the Register page
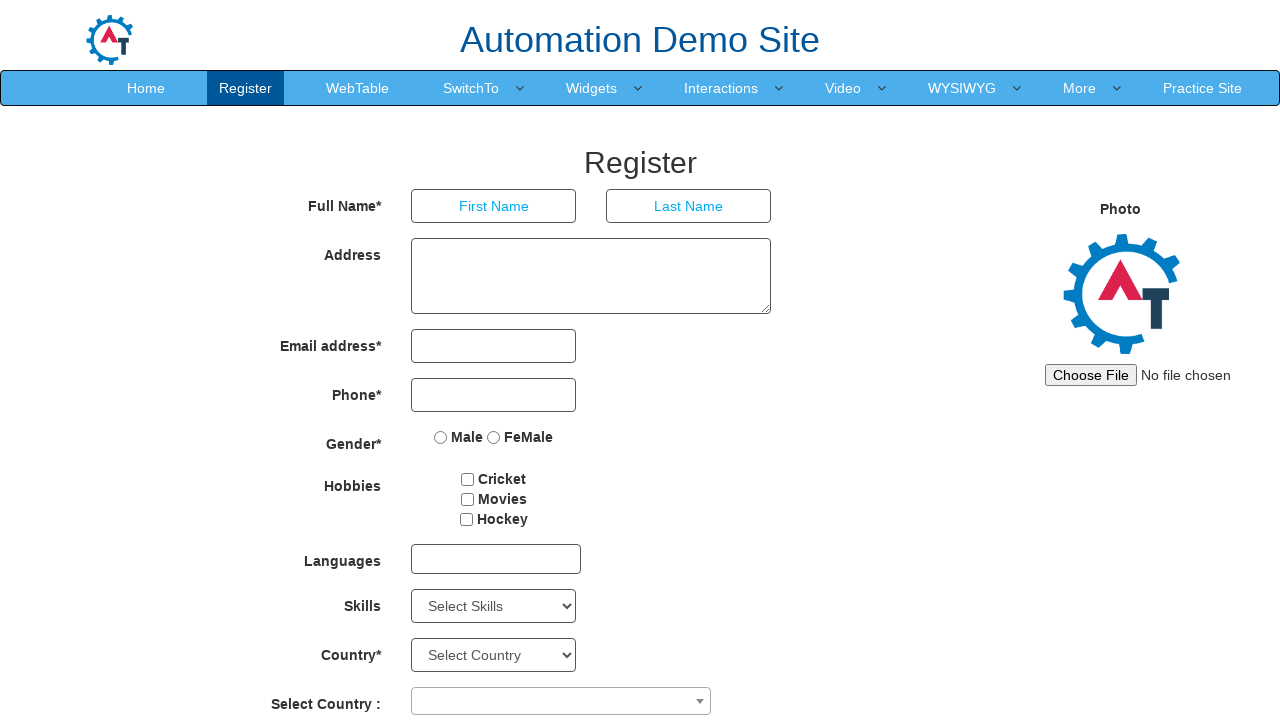

Hovered over the 'SwitchTo' menu item at (471, 88) on xpath=//a[text()='SwitchTo']
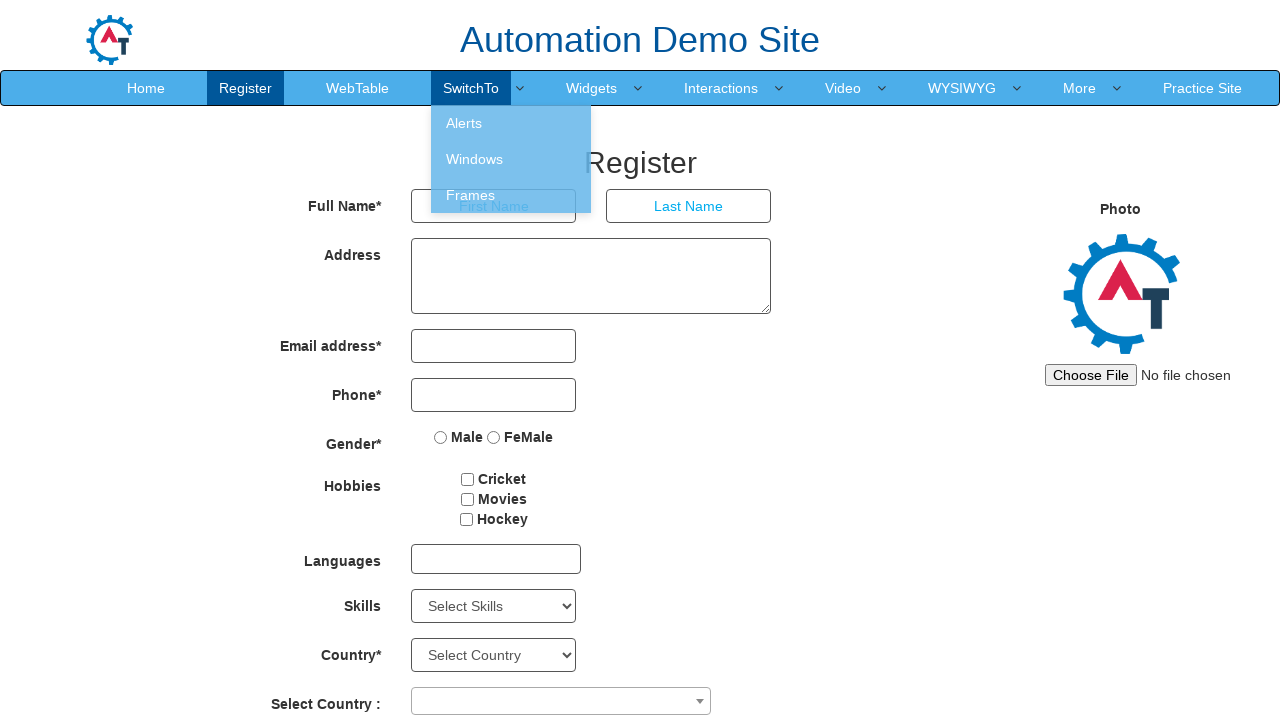

Hovered over the 'Windows' submenu item at (511, 159) on xpath=//a[text()='Windows']
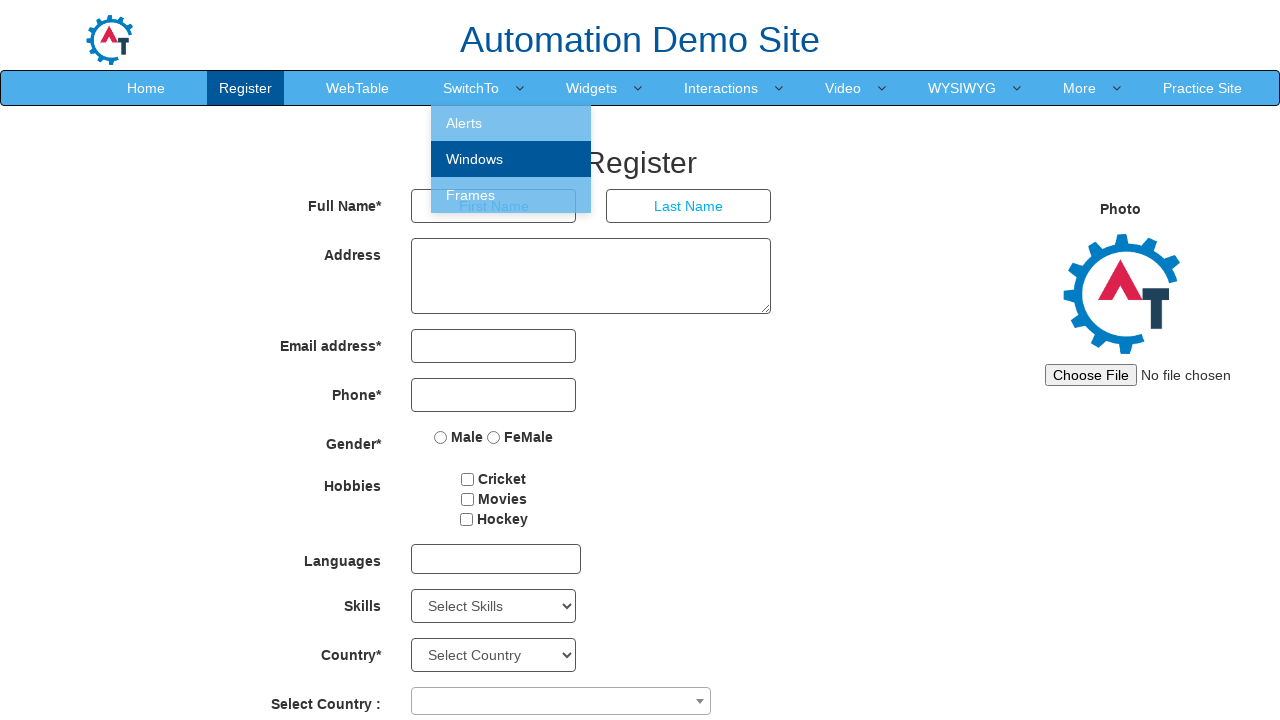

Waited 5 seconds for visual confirmation
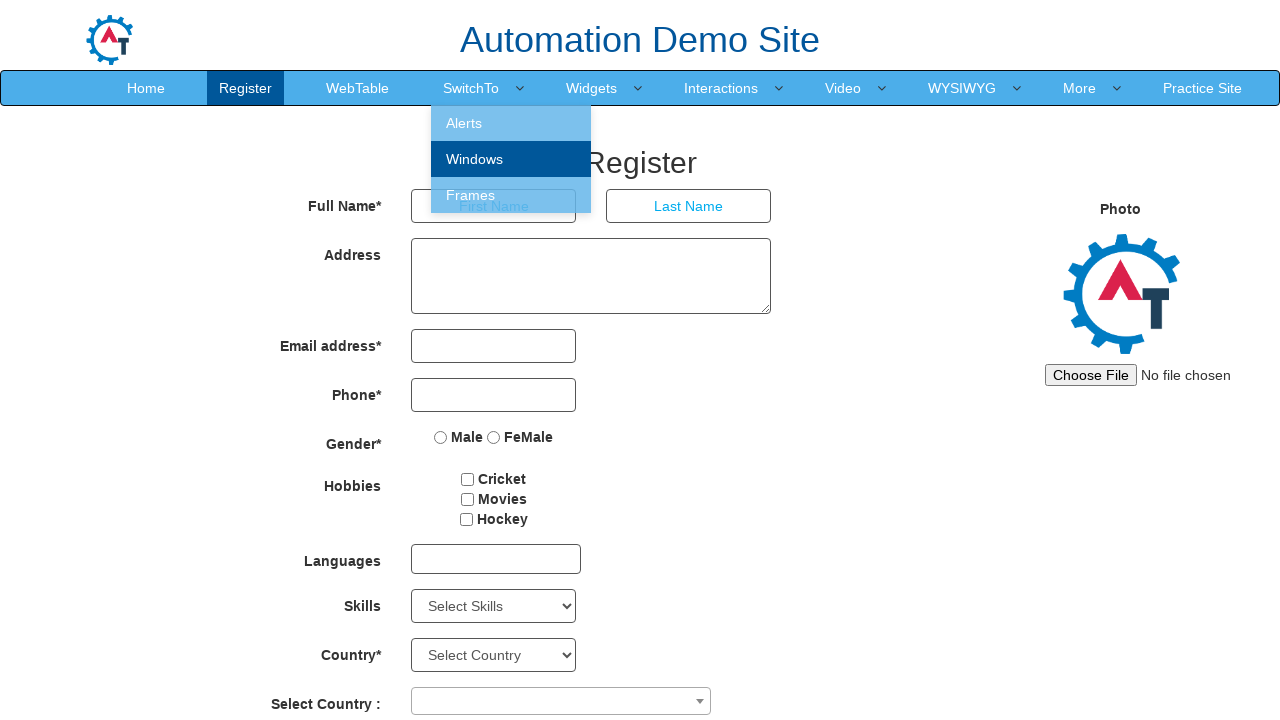

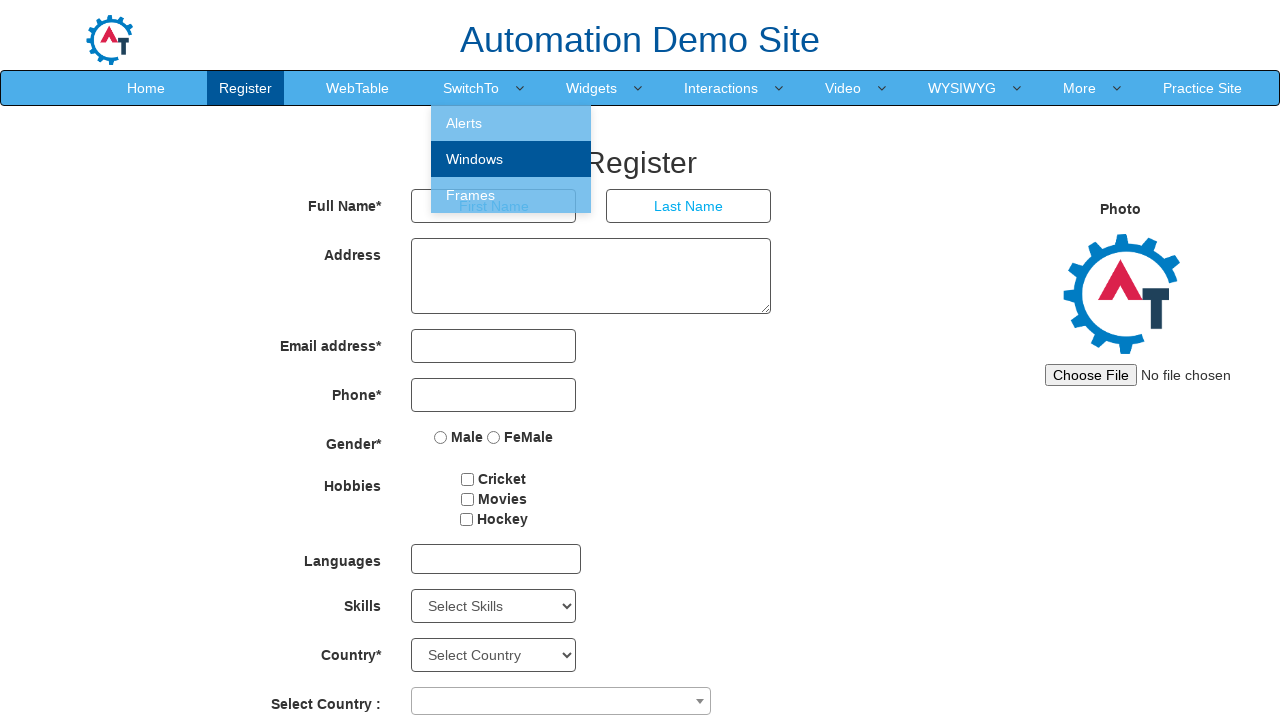